Tests registration form validation by submitting empty data and verifying all required field error messages appear

Starting URL: https://alada.vn/tai-khoan/dang-ky.html

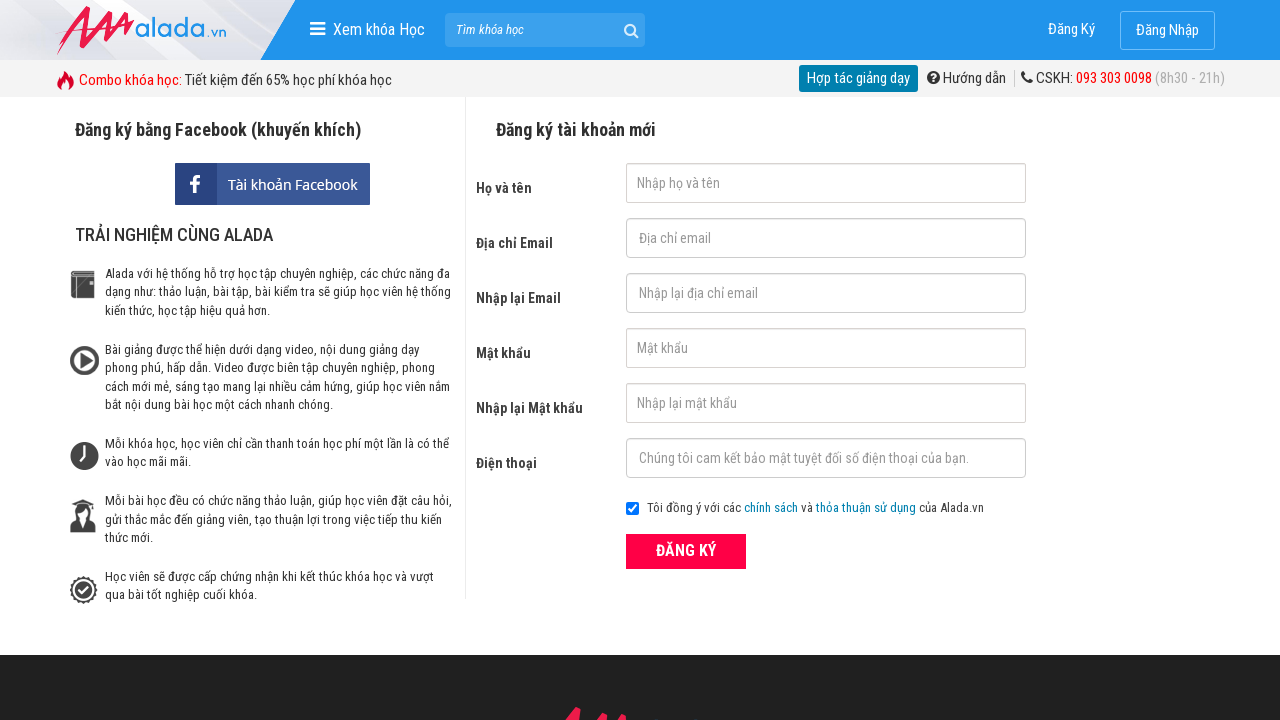

Clicked submit button without filling any required fields at (686, 551) on button.btn_pink_sm.fs16
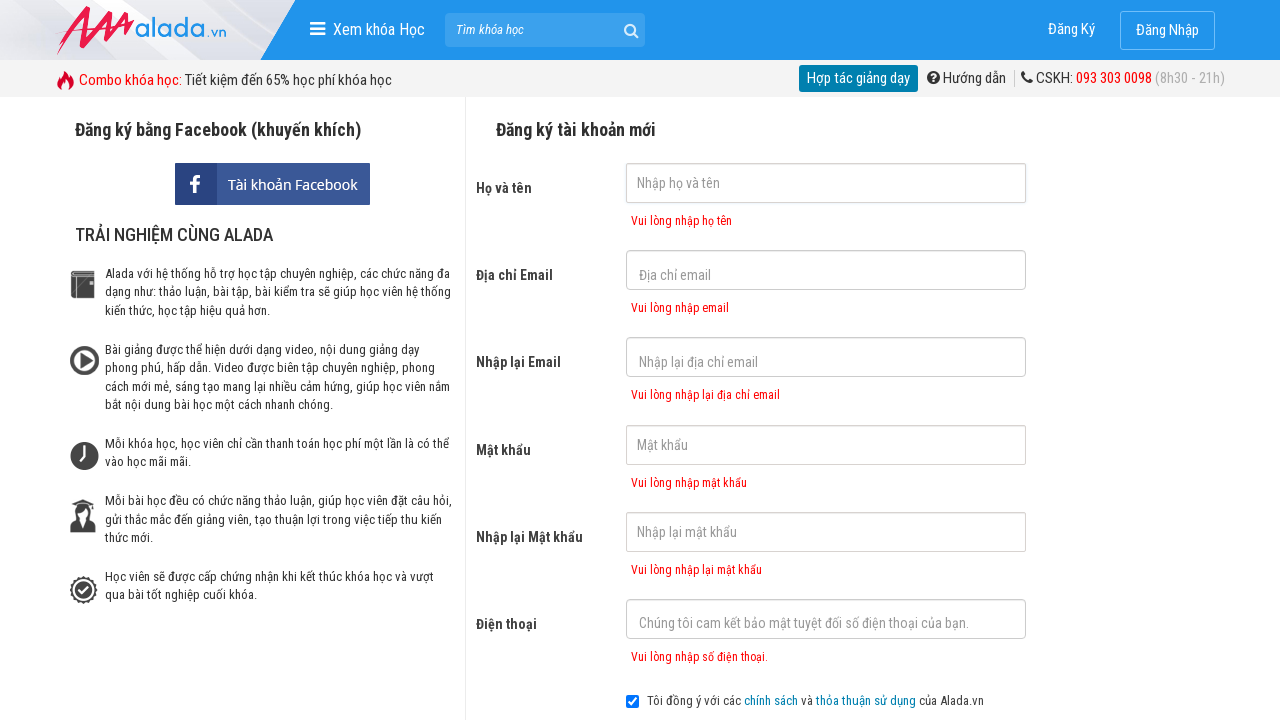

Verified first name error message appeared
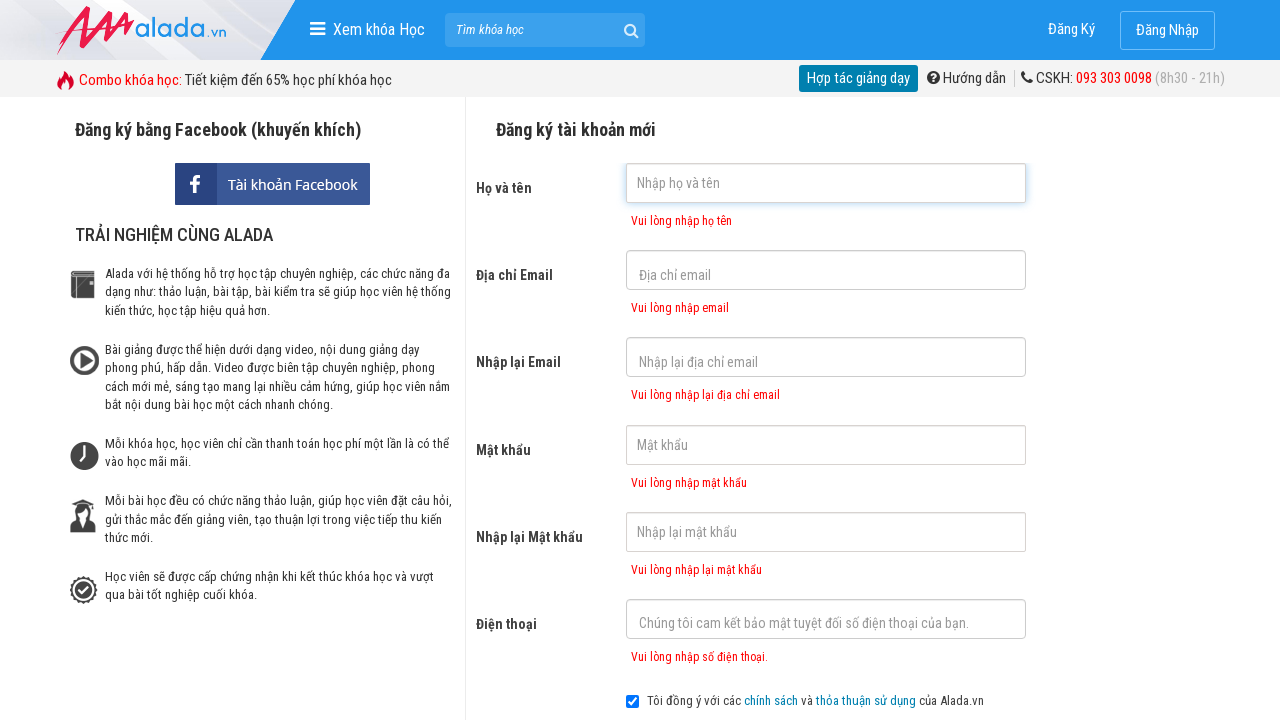

Verified email error message appeared
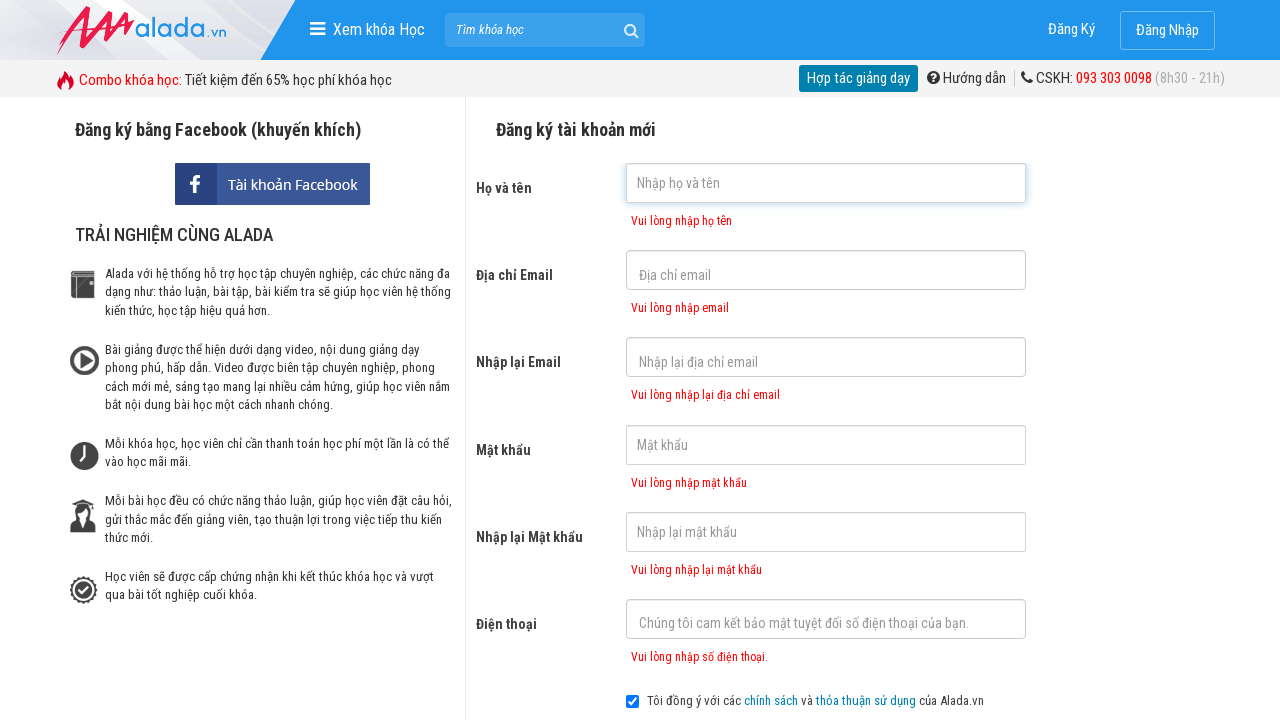

Verified confirm email error message appeared
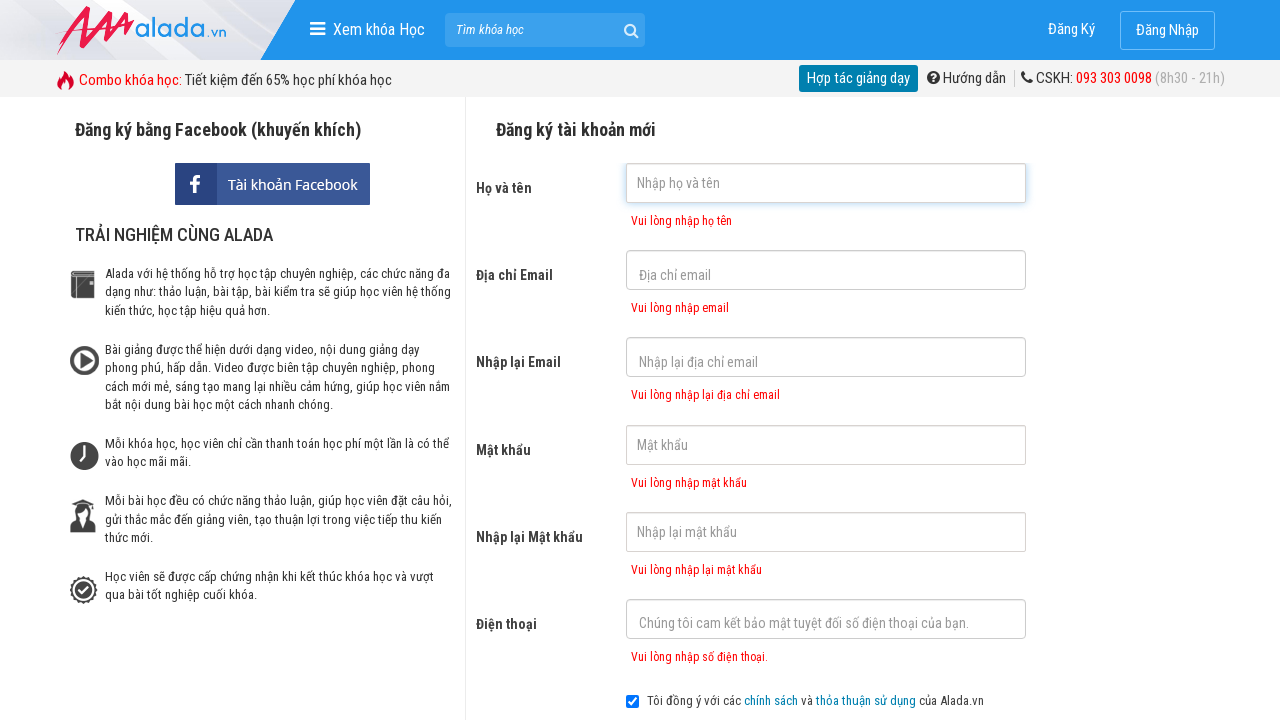

Verified password error message appeared
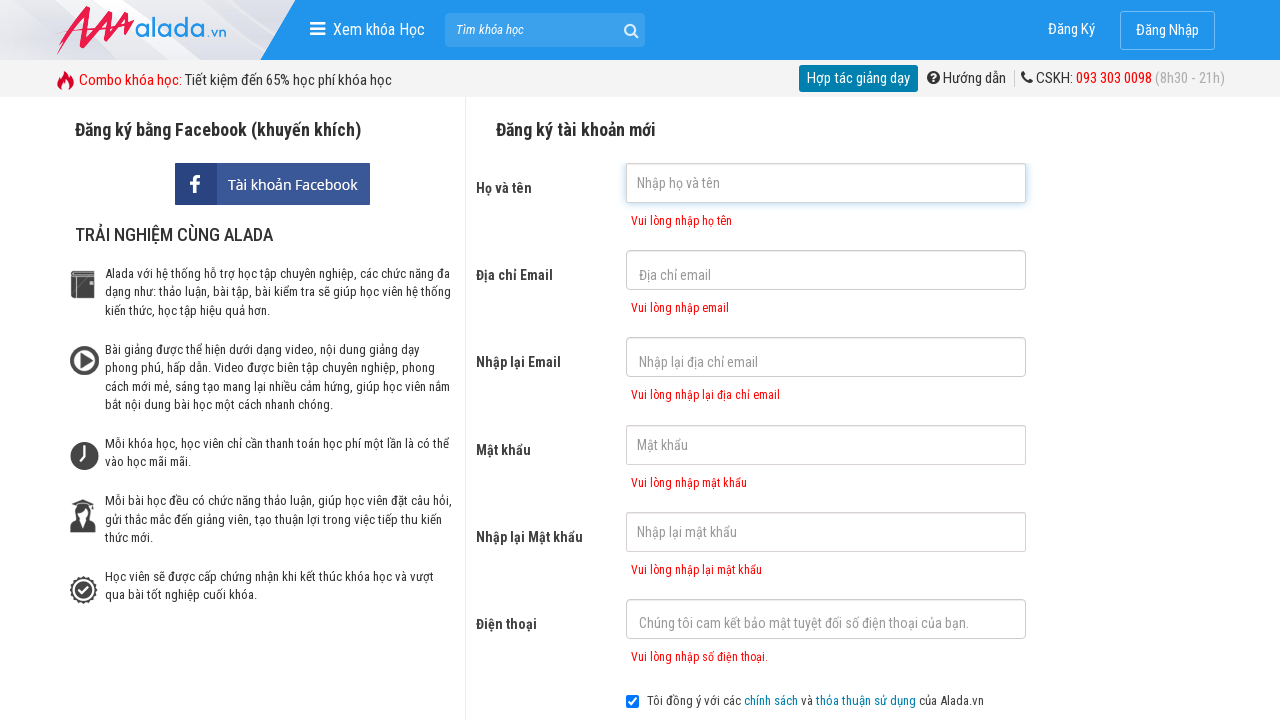

Verified confirm password error message appeared
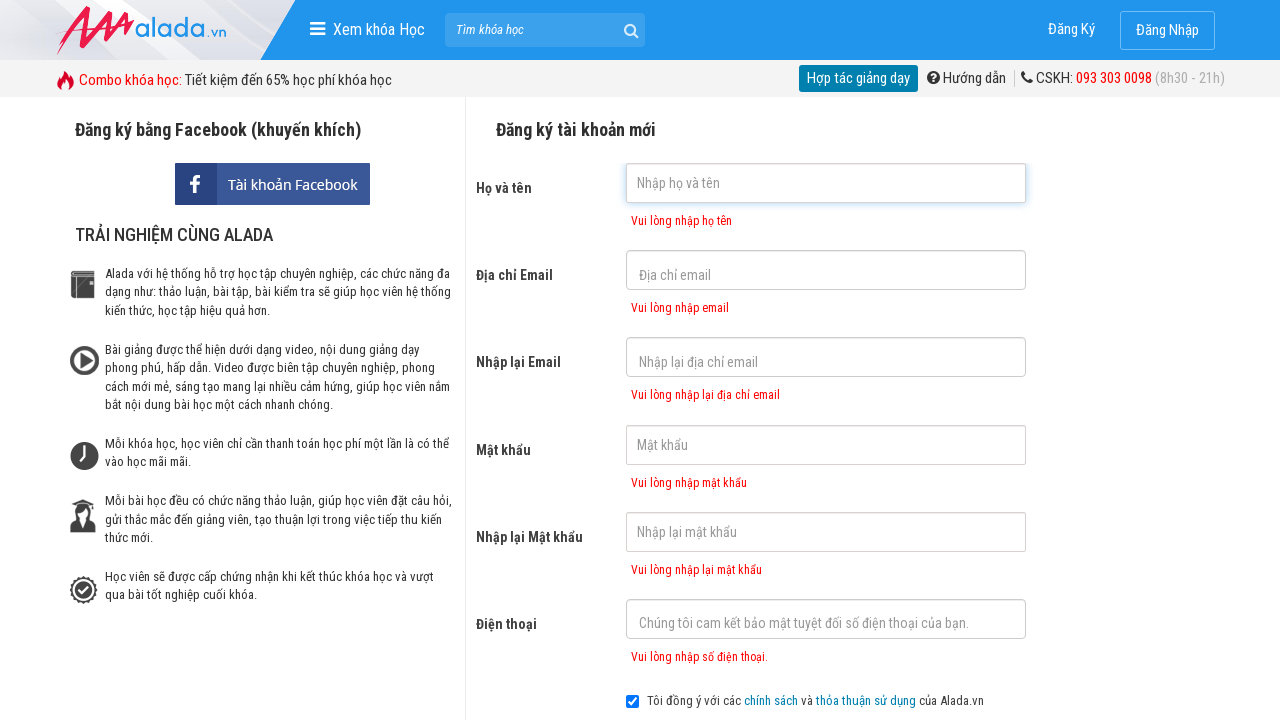

Verified phone number error message appeared
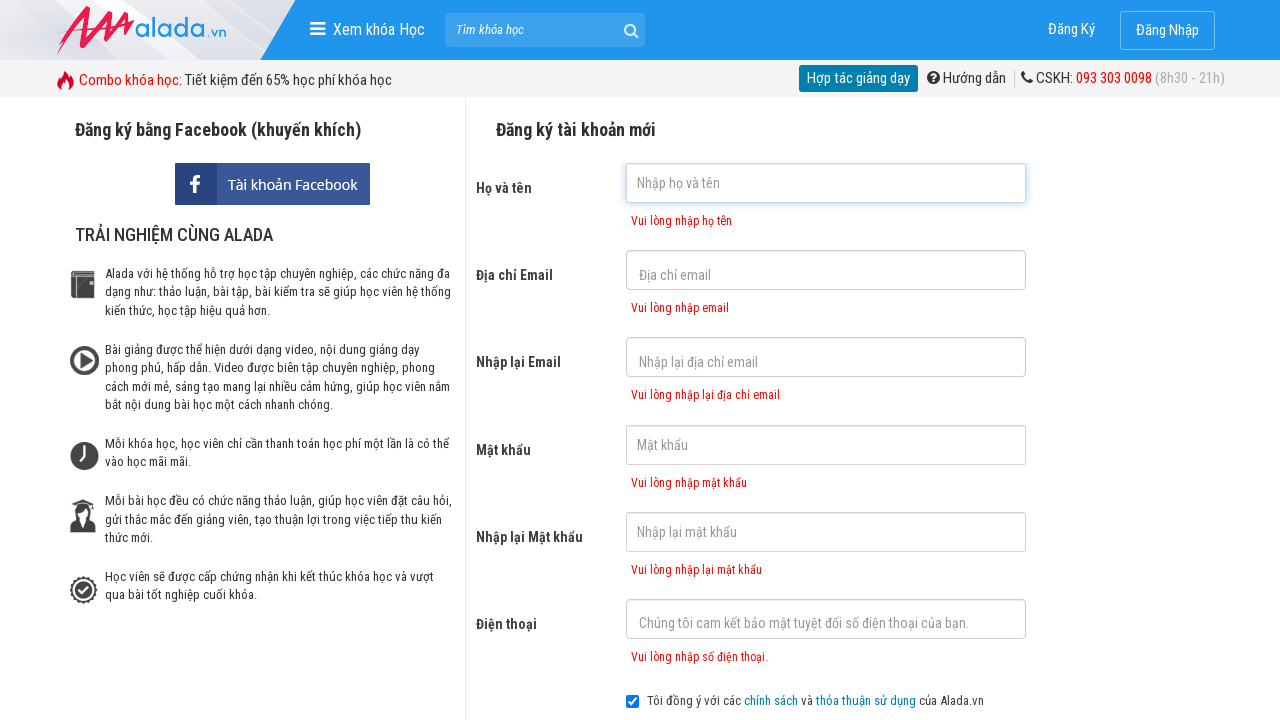

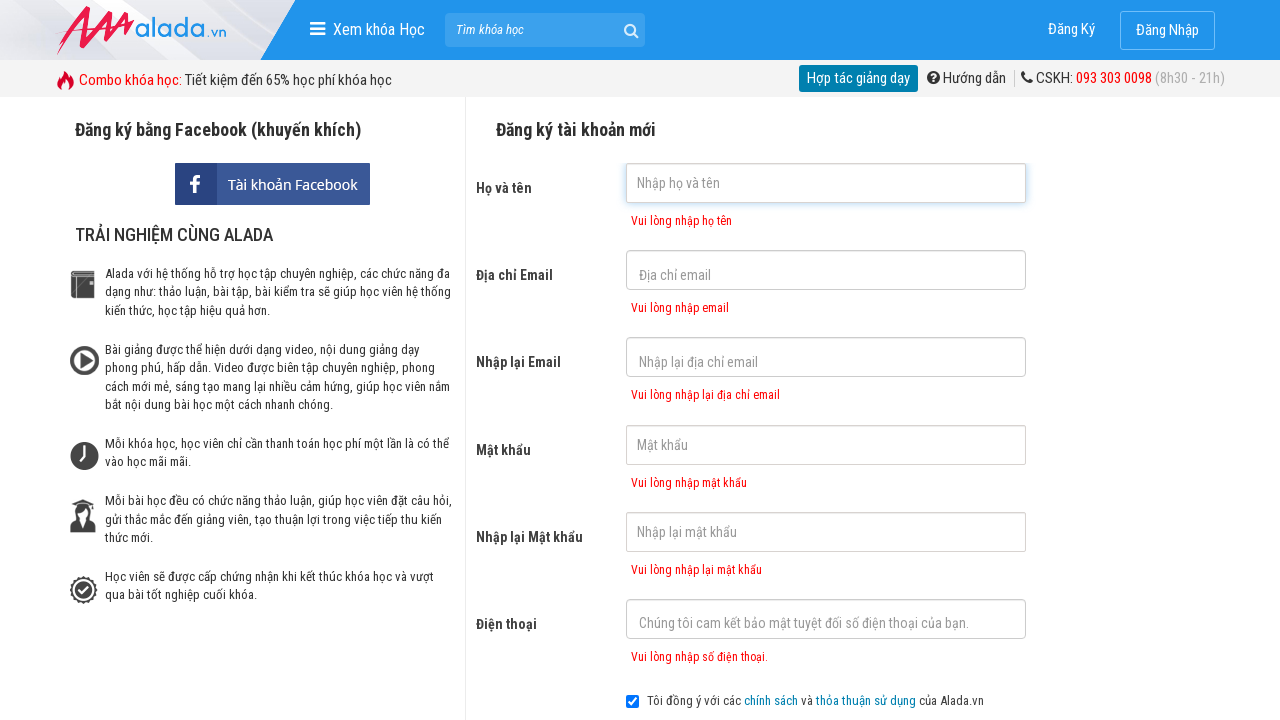